Tests menu hover interactions by hovering over Main Item 2 to reveal submenu and clicking on sub-items

Starting URL: https://demoqa.com/menu/#

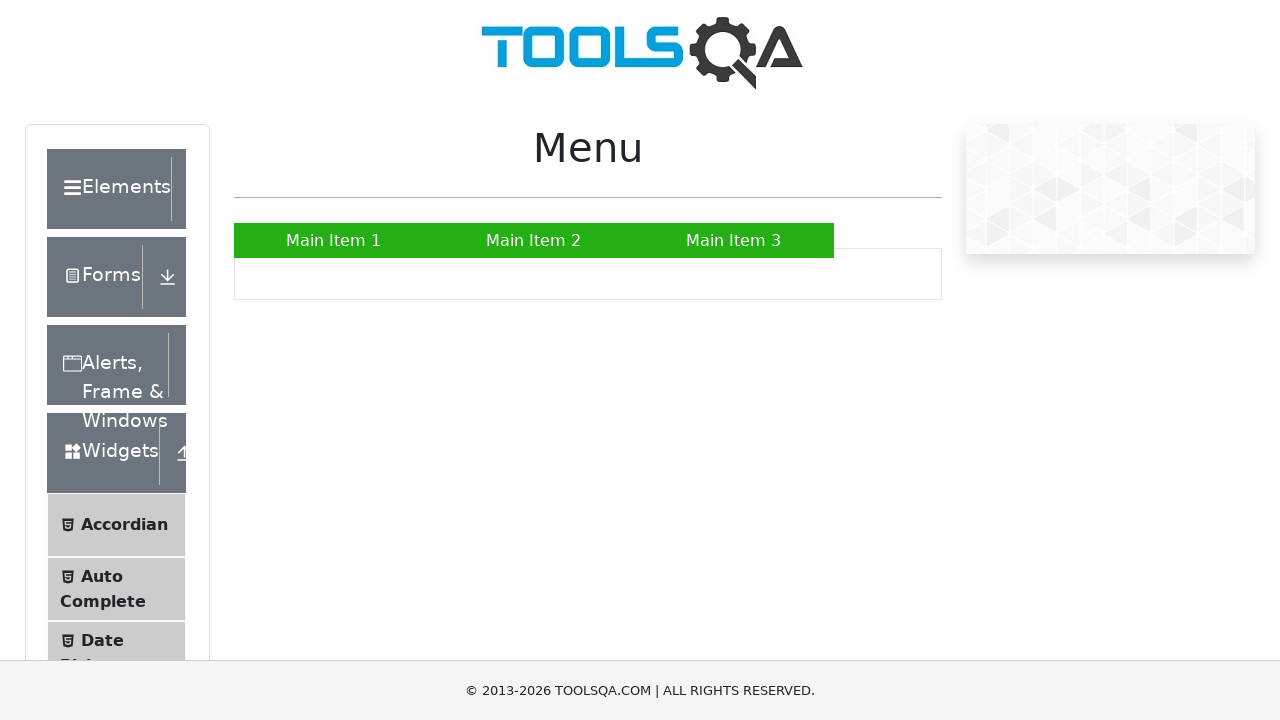

Hovered over Main Item 2 to reveal submenu at (534, 240) on xpath=//a[contains(text(),'Main Item 2')]
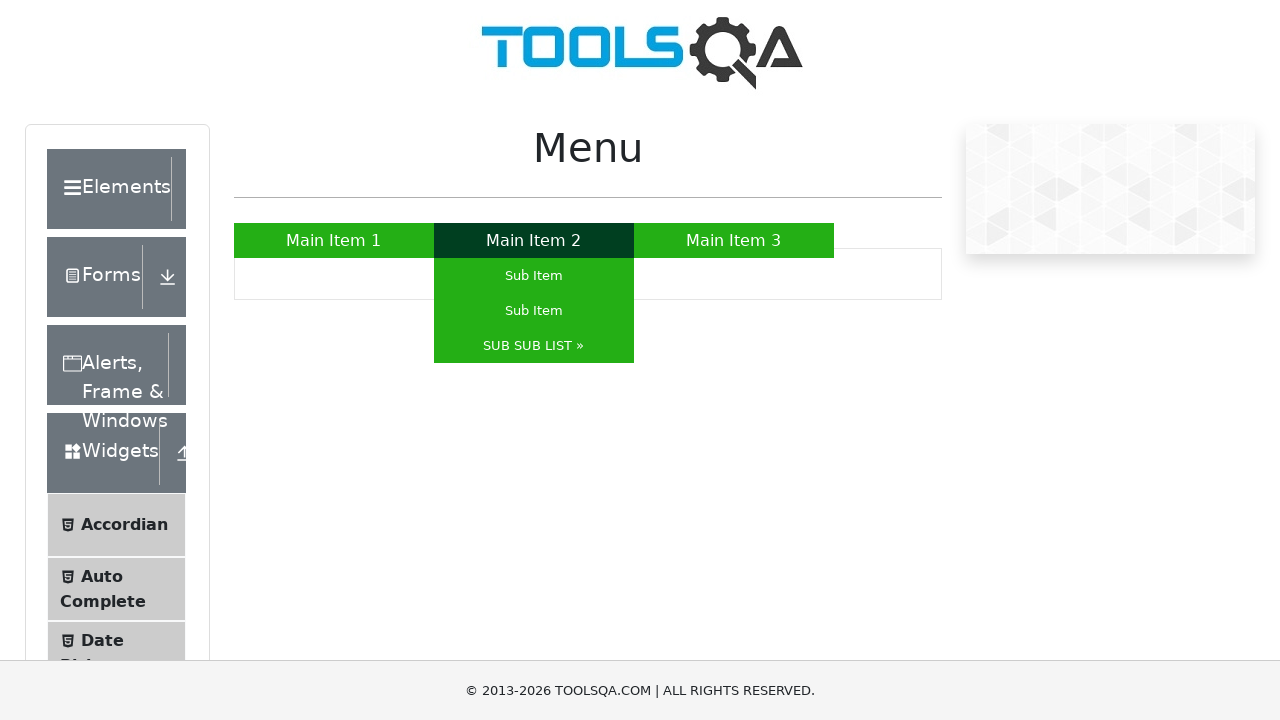

Submenu appeared after hovering over Main Item 2
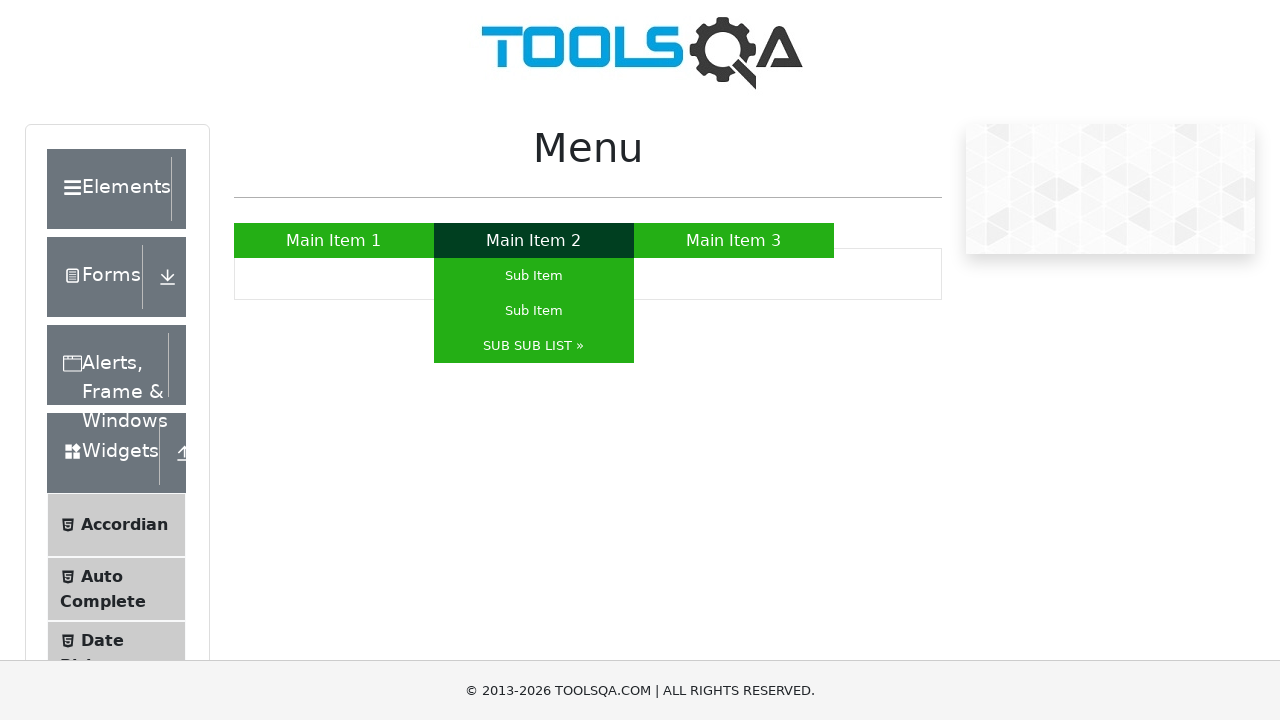

Hovered over SUB SUB LIST to reveal sub-submenu at (534, 346) on xpath=//a[contains(text(),'SUB SUB LIST »')]
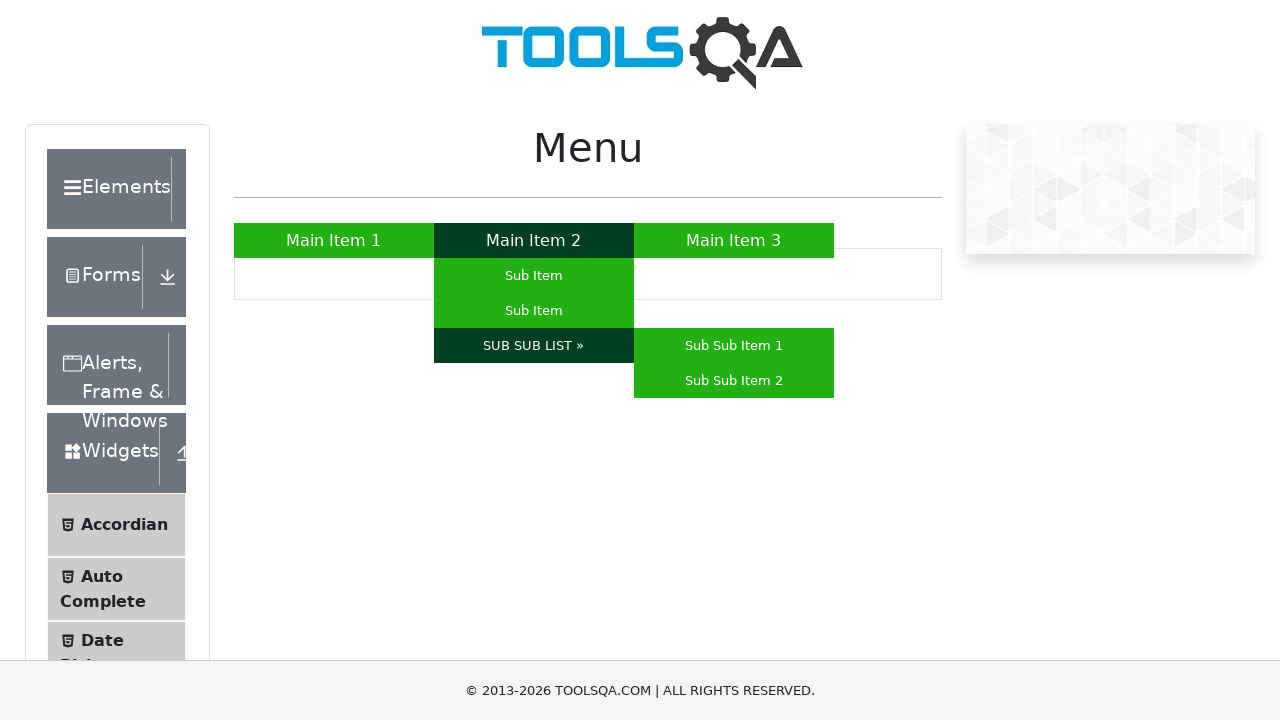

Sub Sub Item 1 appeared in the sub-submenu
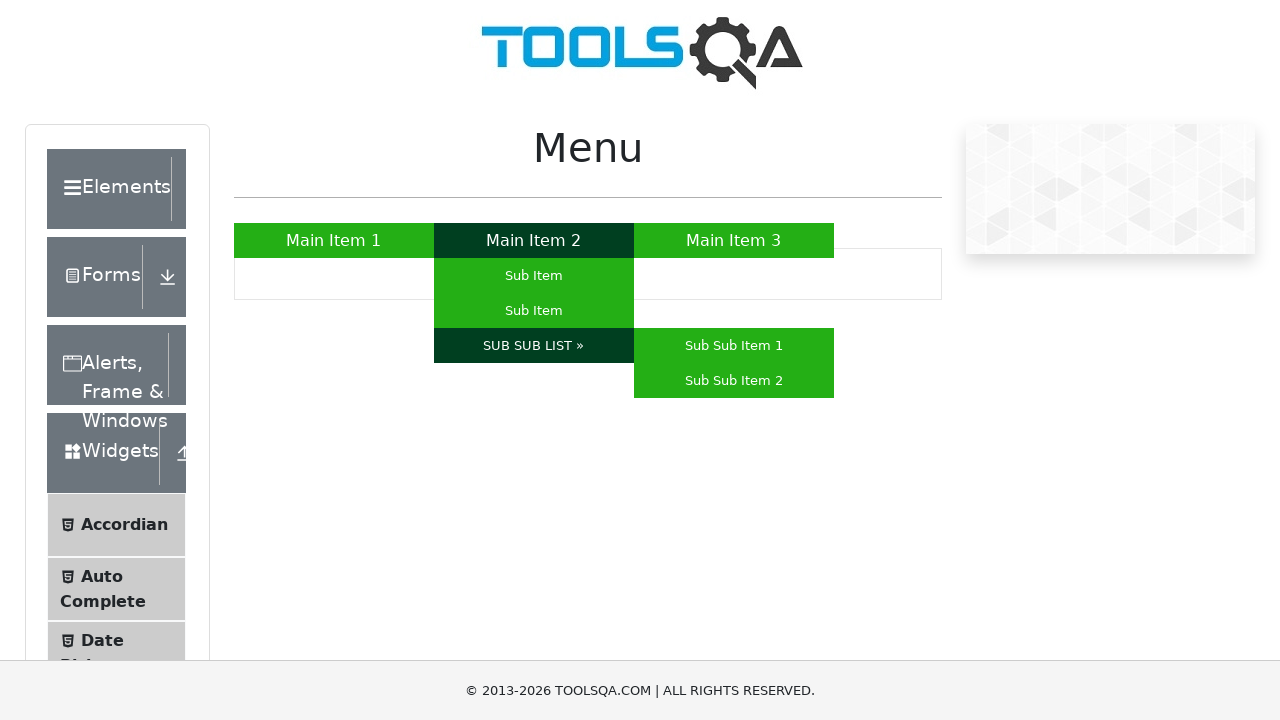

Clicked on Sub Sub Item 1 at (734, 346) on xpath=//a[contains(text(),'Sub Sub Item 1')]
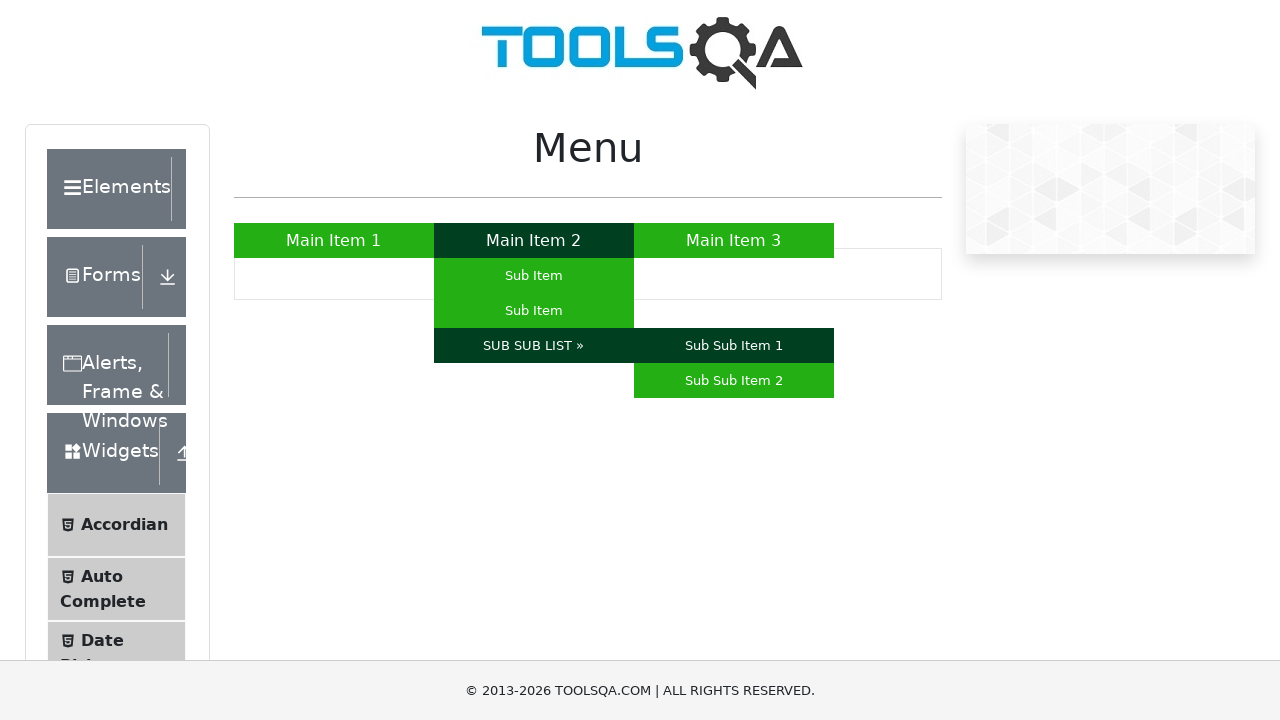

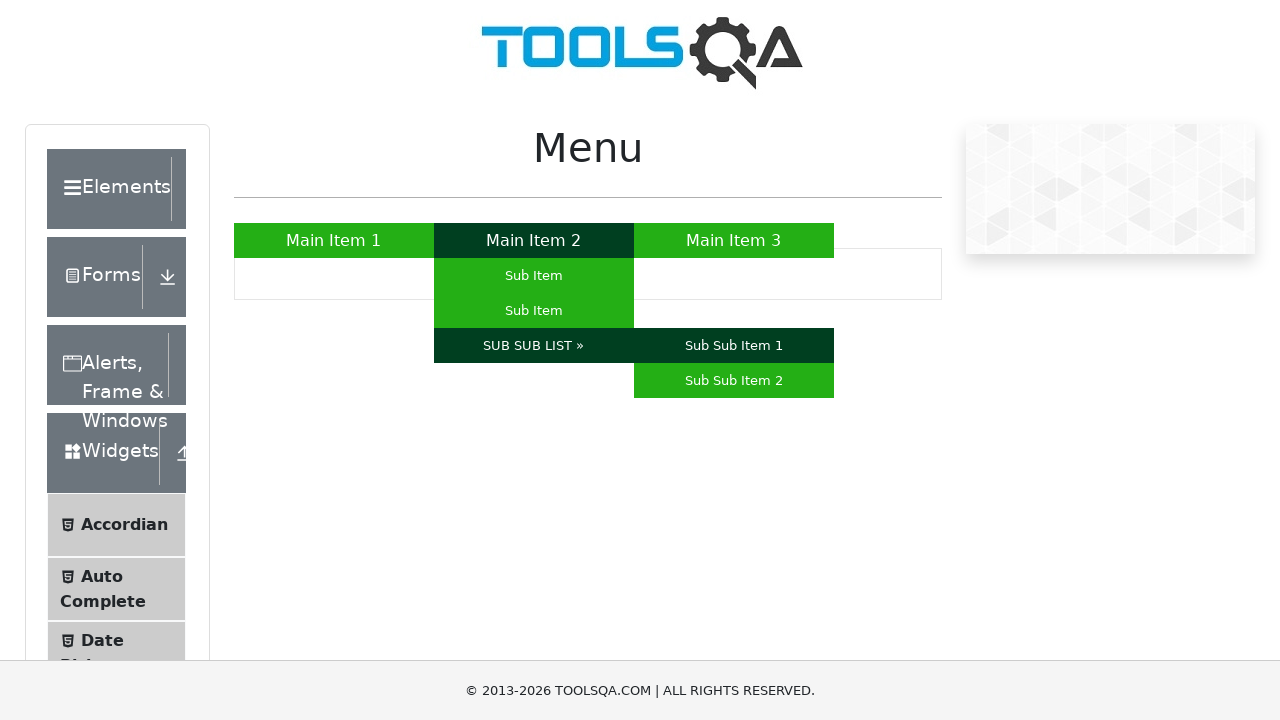